Tests dropdown selection by choosing different options

Starting URL: https://bonigarcia.dev/selenium-webdriver-java/web-form.html

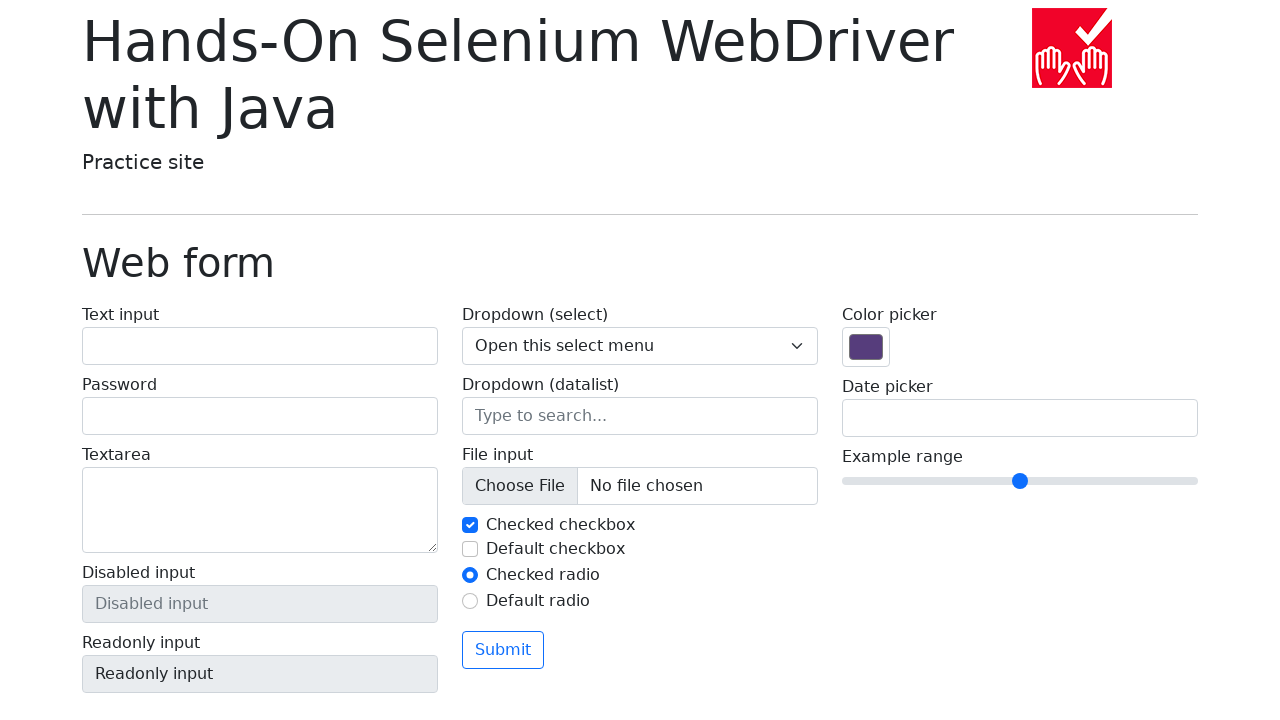

Selected 'One' from dropdown on //label[contains(text(), 'Dropdown (select)')]/select
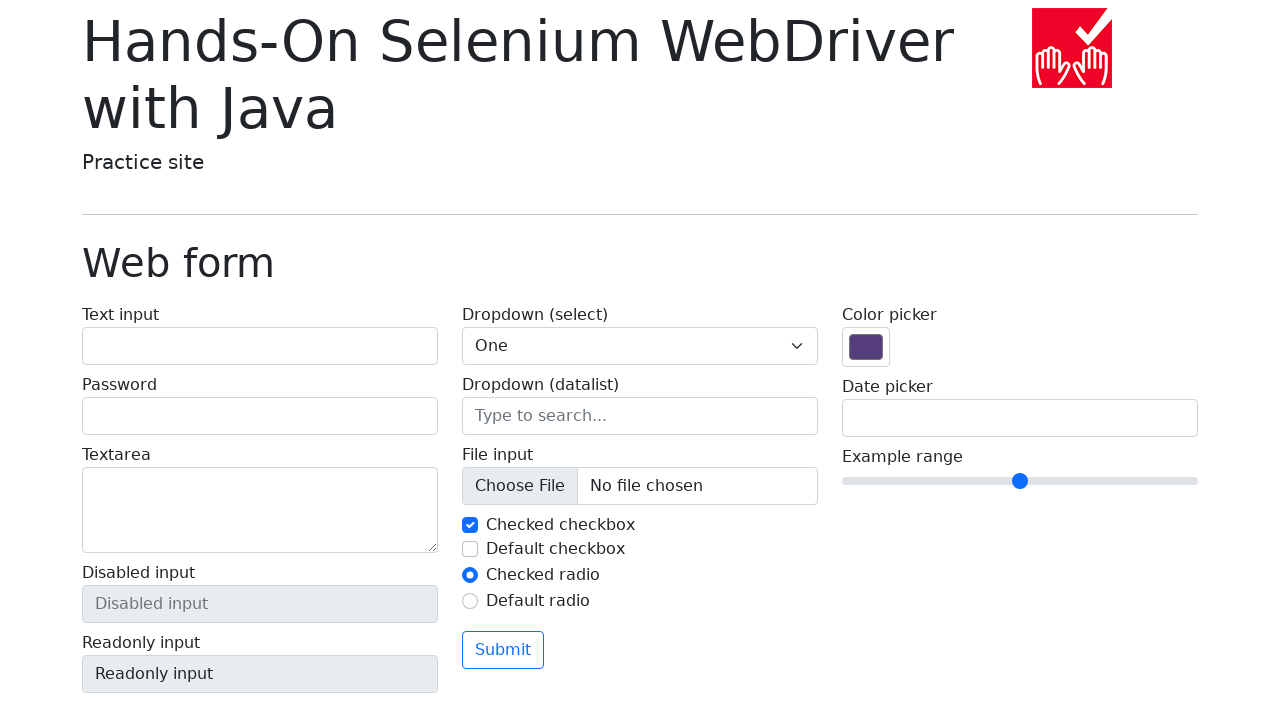

Selected 'Two' from dropdown on //label[contains(text(), 'Dropdown (select)')]/select
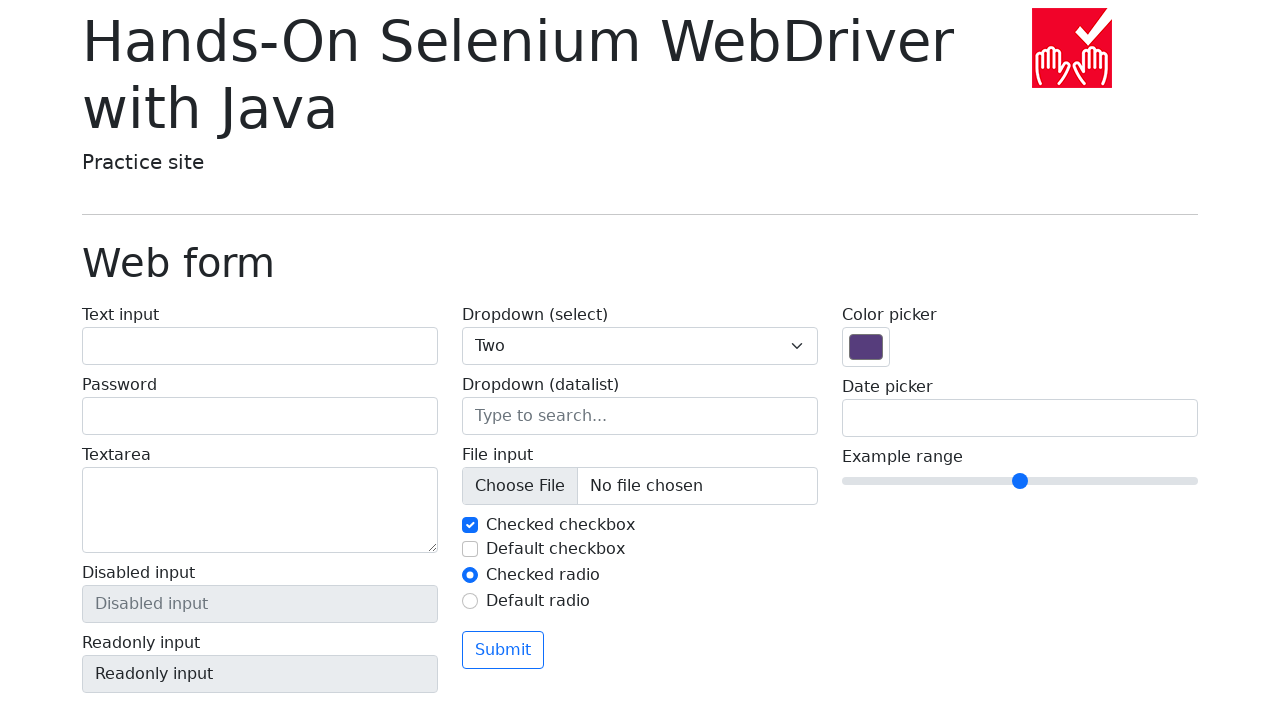

Selected 'Three' from dropdown on //label[contains(text(), 'Dropdown (select)')]/select
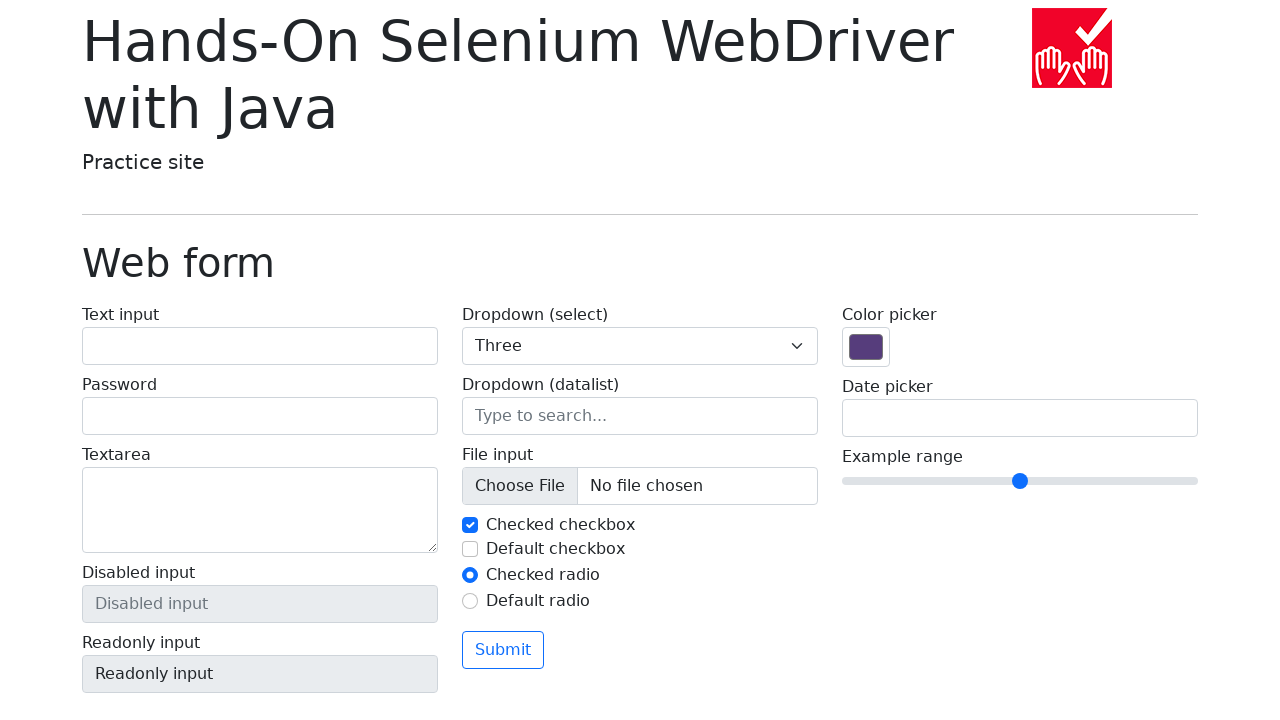

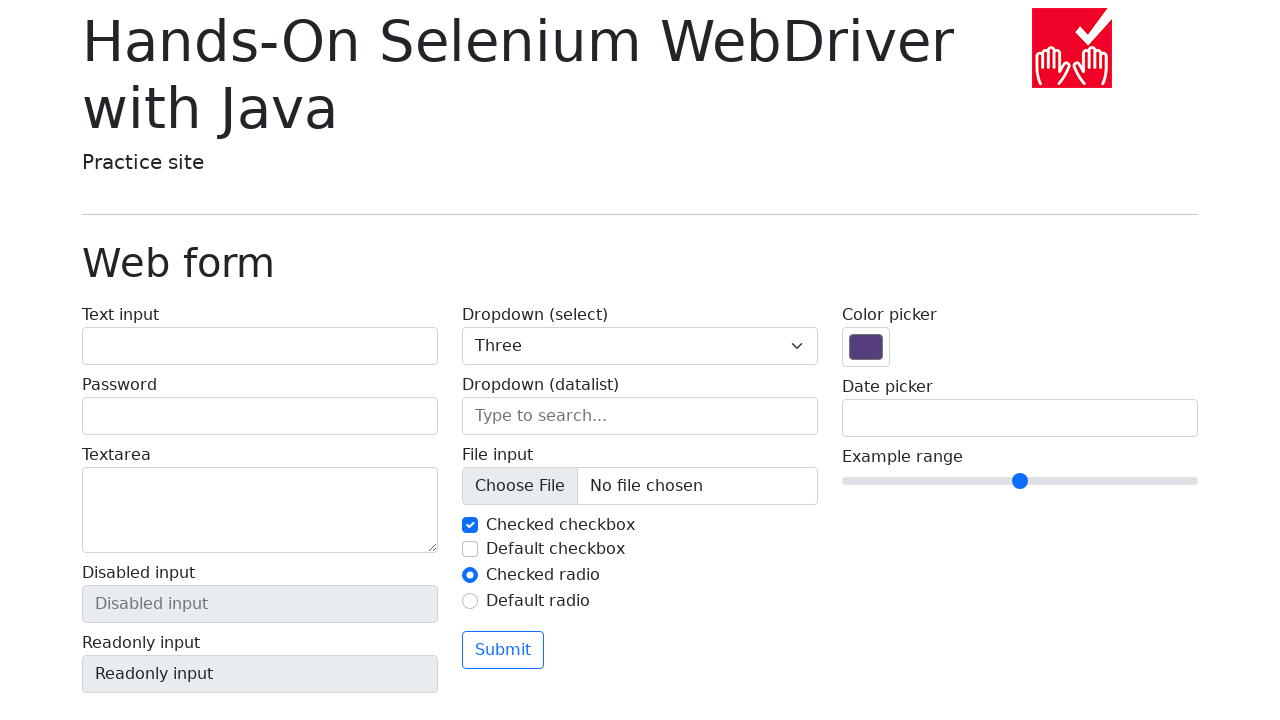